Tests dynamic loading functionality by navigating to a dynamic loading example, clicking a start button, and waiting for hidden content to become visible

Starting URL: https://the-internet.herokuapp.com/

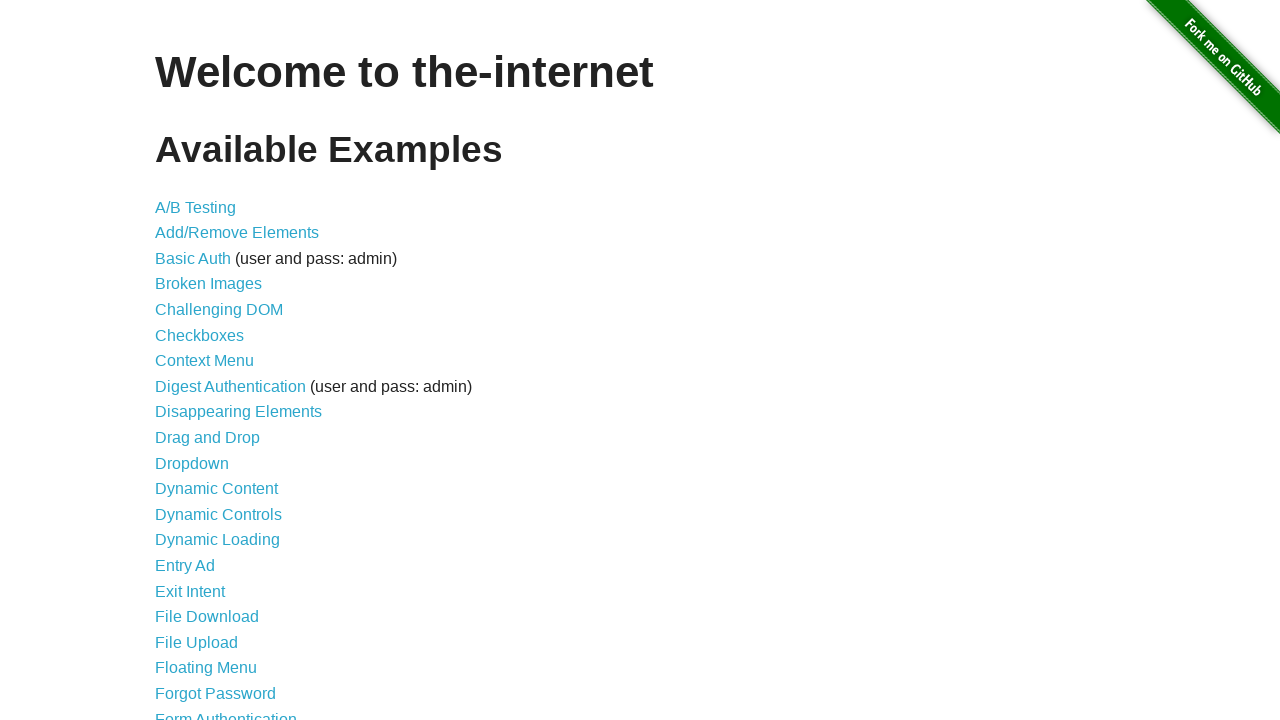

Navigated to the-internet.herokuapp.com home page
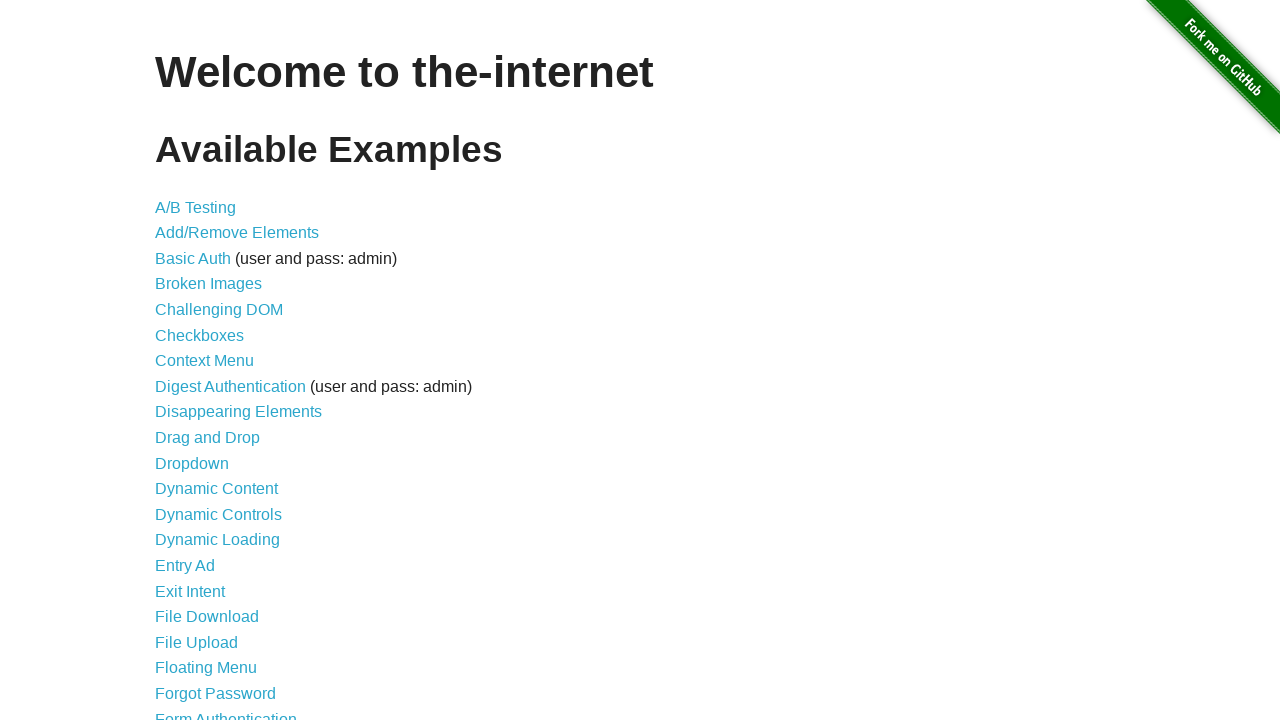

Clicked on Dynamic Loading link at (218, 540) on xpath=//a[contains(text(),'Dynamic Loading')]
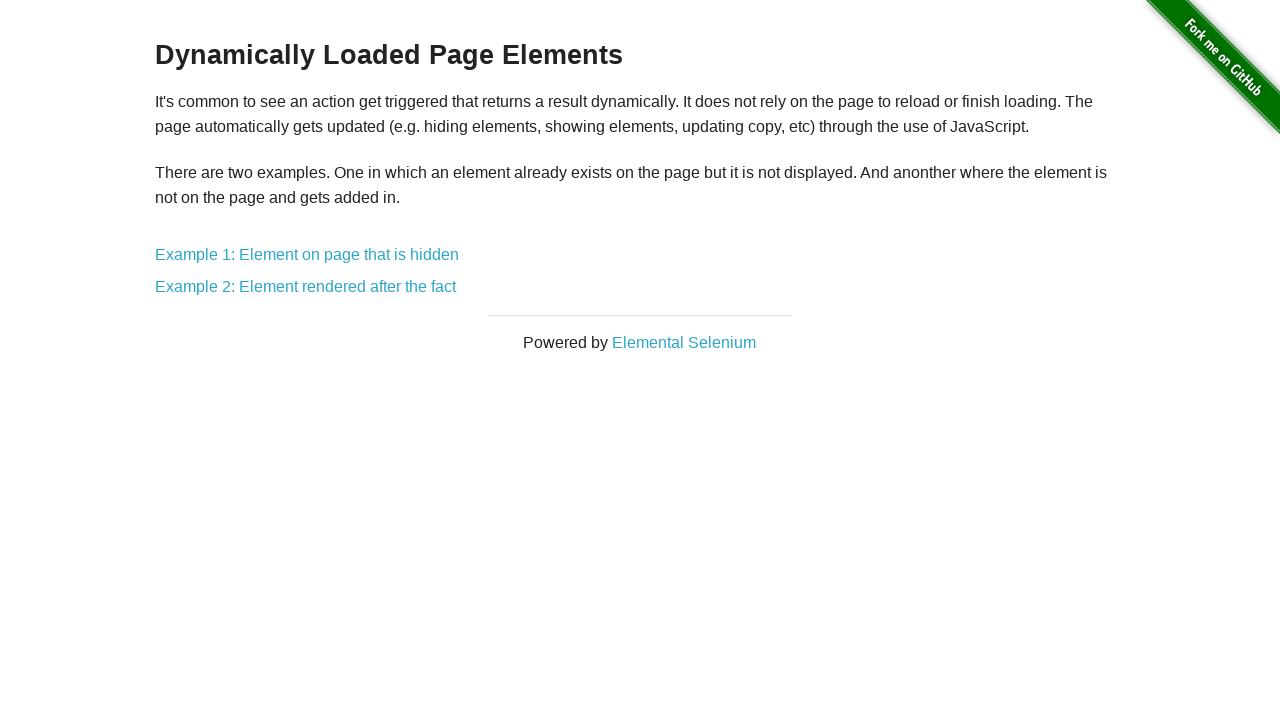

Clicked on Example 1: Element on page that is hidden at (307, 255) on a[href='/dynamic_loading/1']
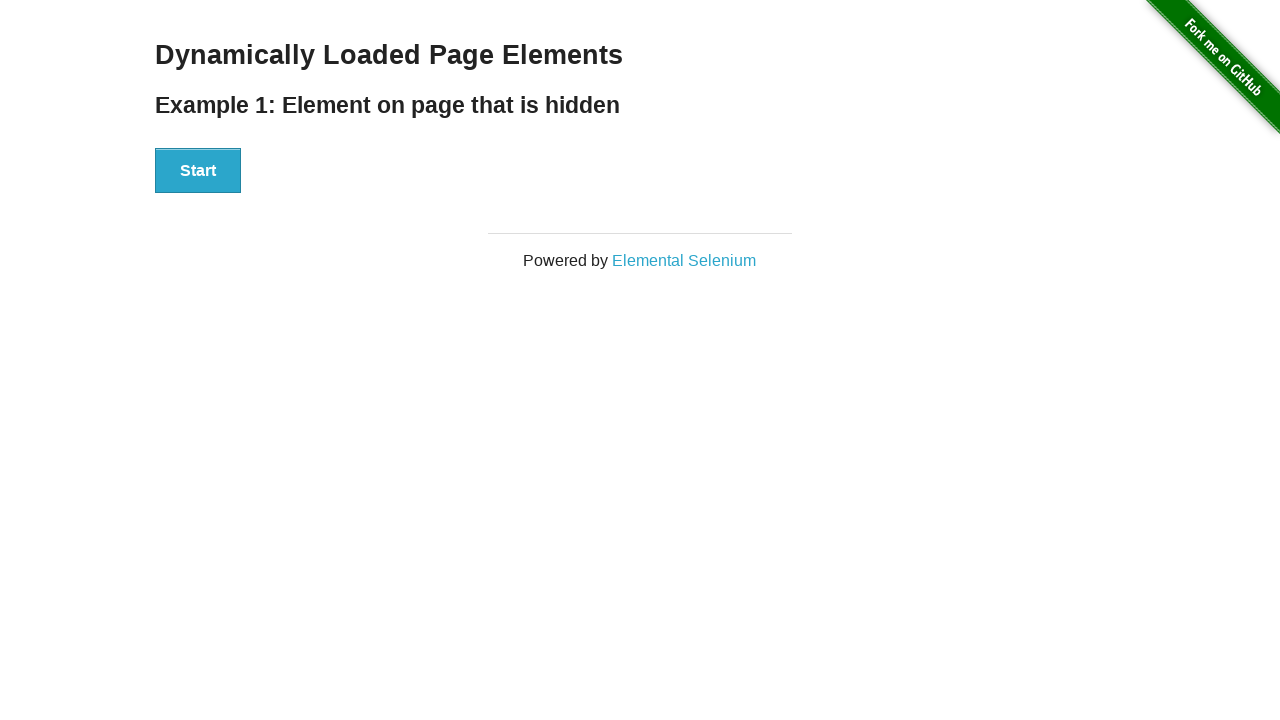

Clicked the Start button to trigger dynamic loading at (198, 171) on div#start button
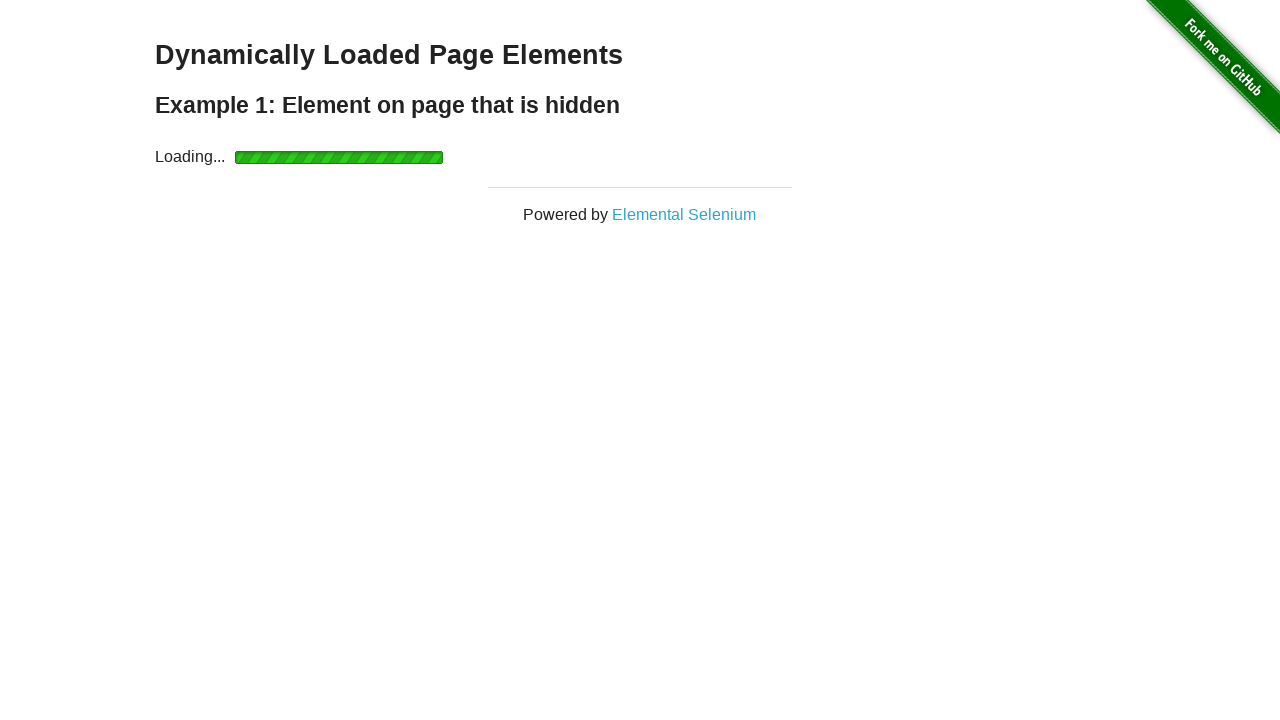

Waited for hidden content to become visible - finish message appeared
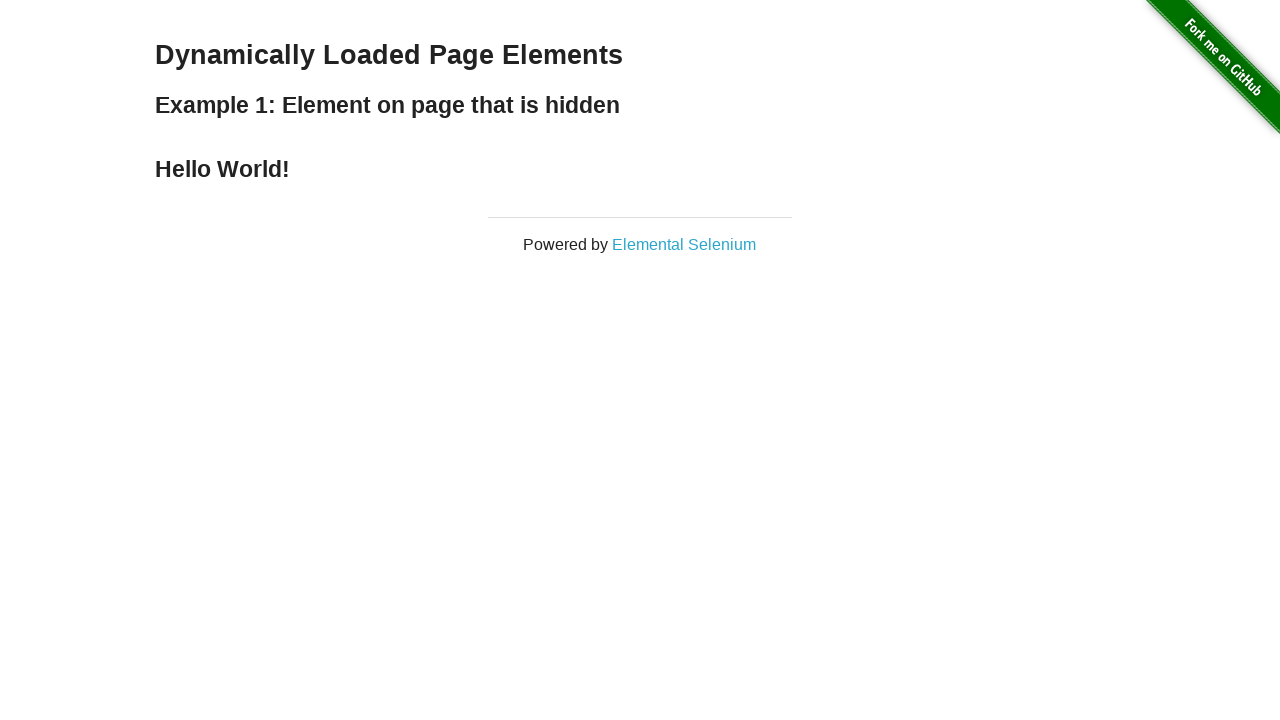

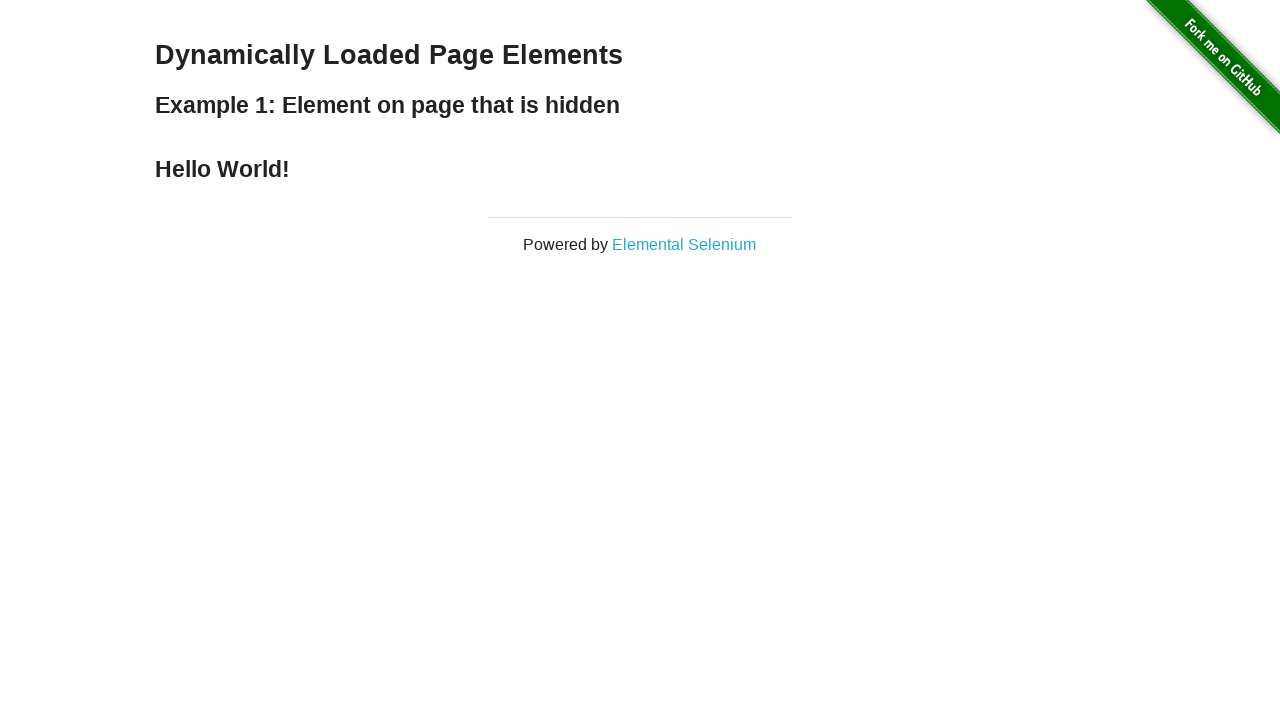